Tests the search functionality by searching for "Prague" and verifying that search results are displayed

Starting URL: https://openstreetmap.org/

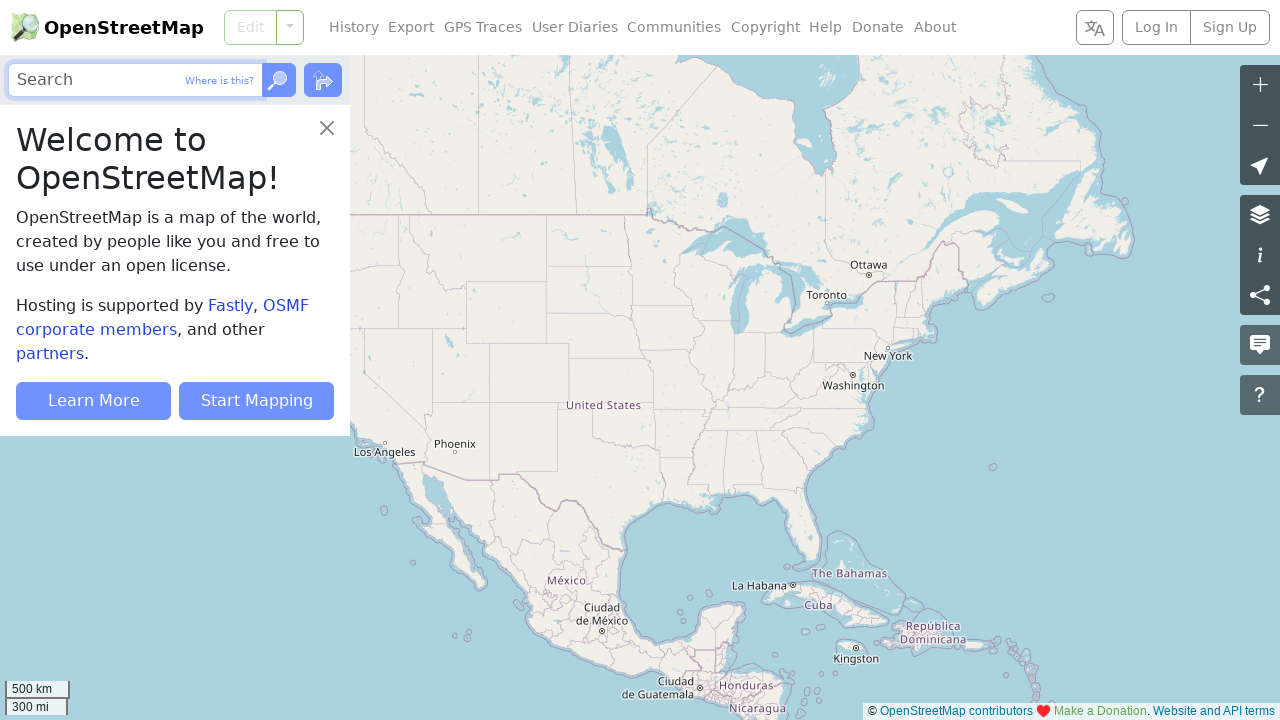

Page fully loaded with networkidle state
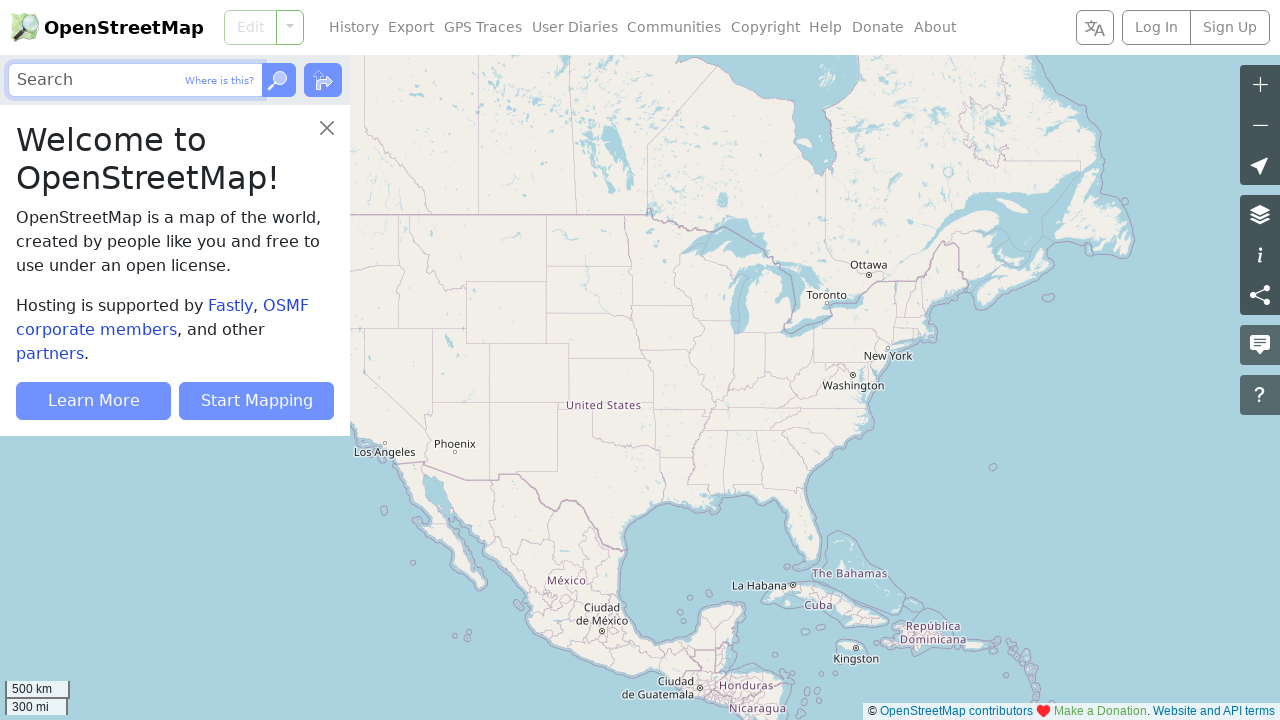

Located search textbox
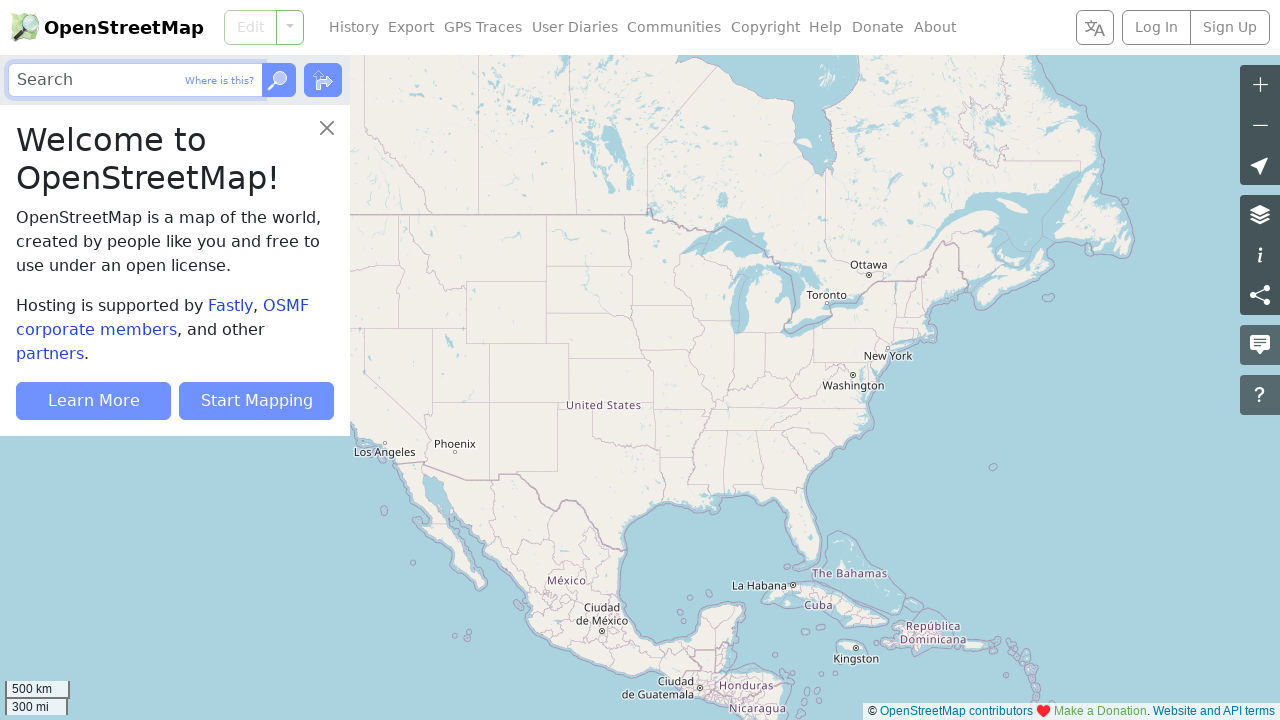

Filled search bar with 'Prague' on internal:role=textbox[name="Search"i]
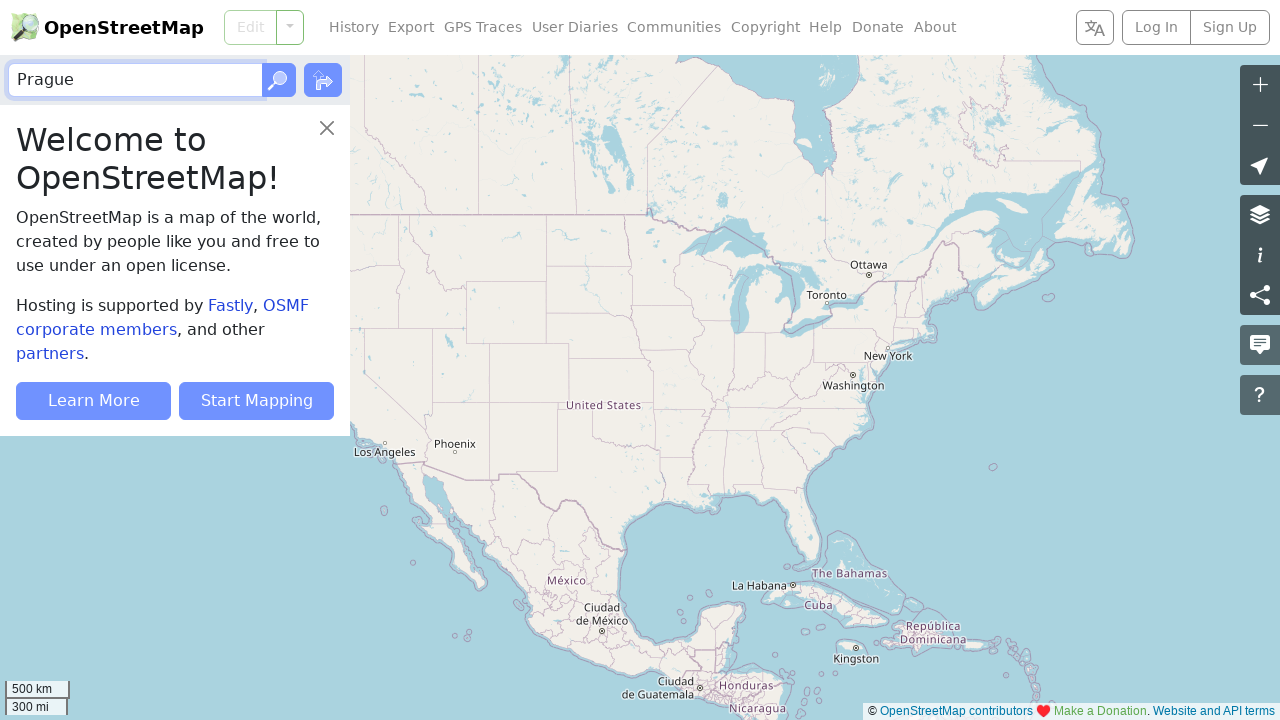

Located search button
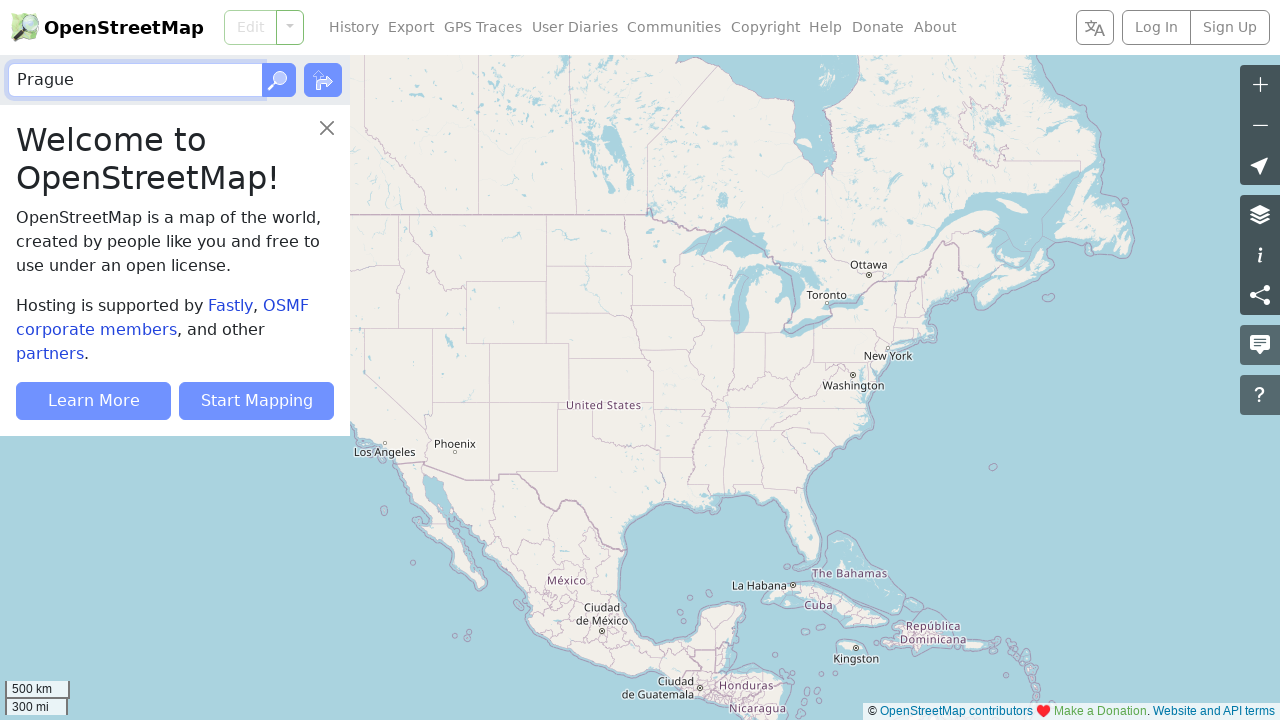

Clicked search button to search for Prague at (279, 80) on internal:role=button[name="Go"i]
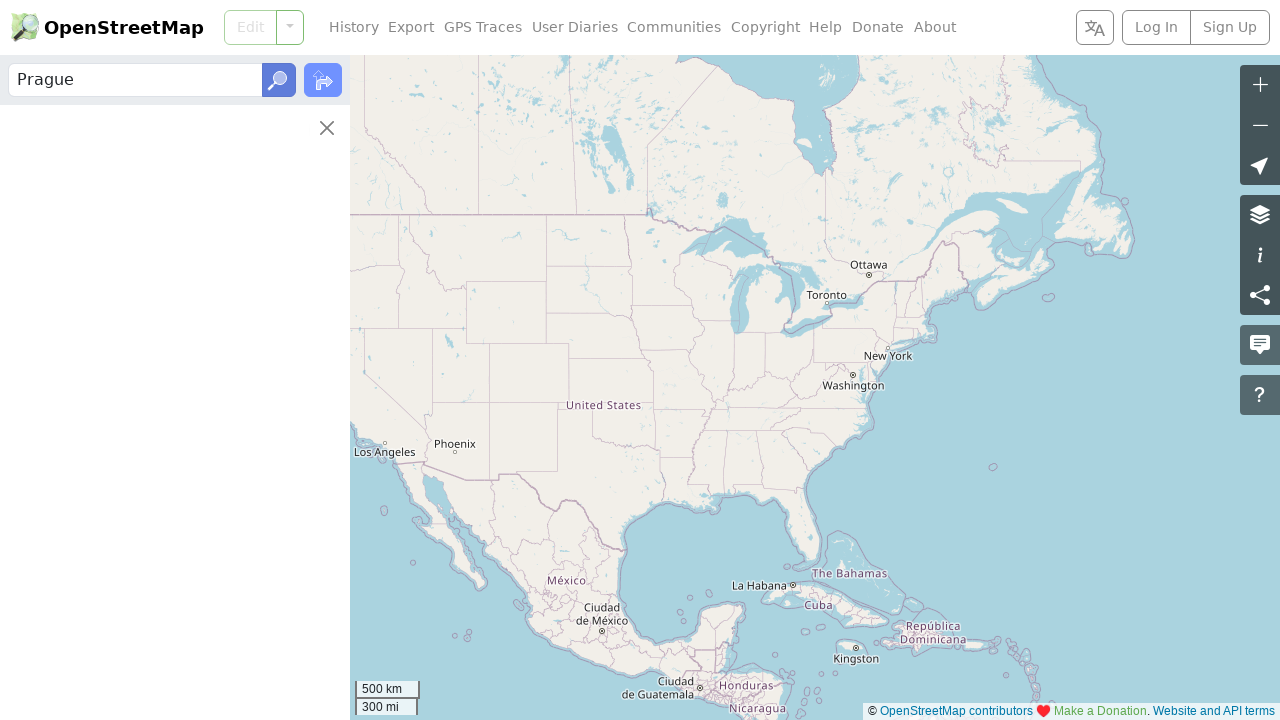

Search results loaded and sidebar content displayed
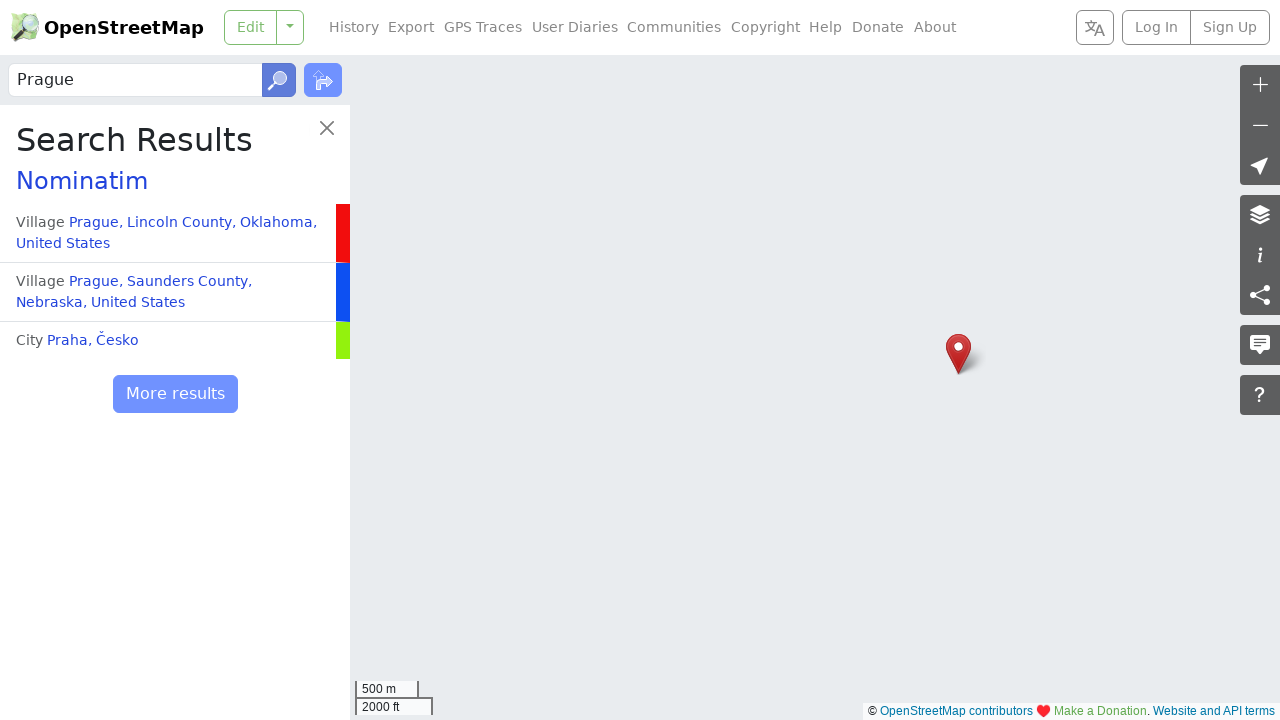

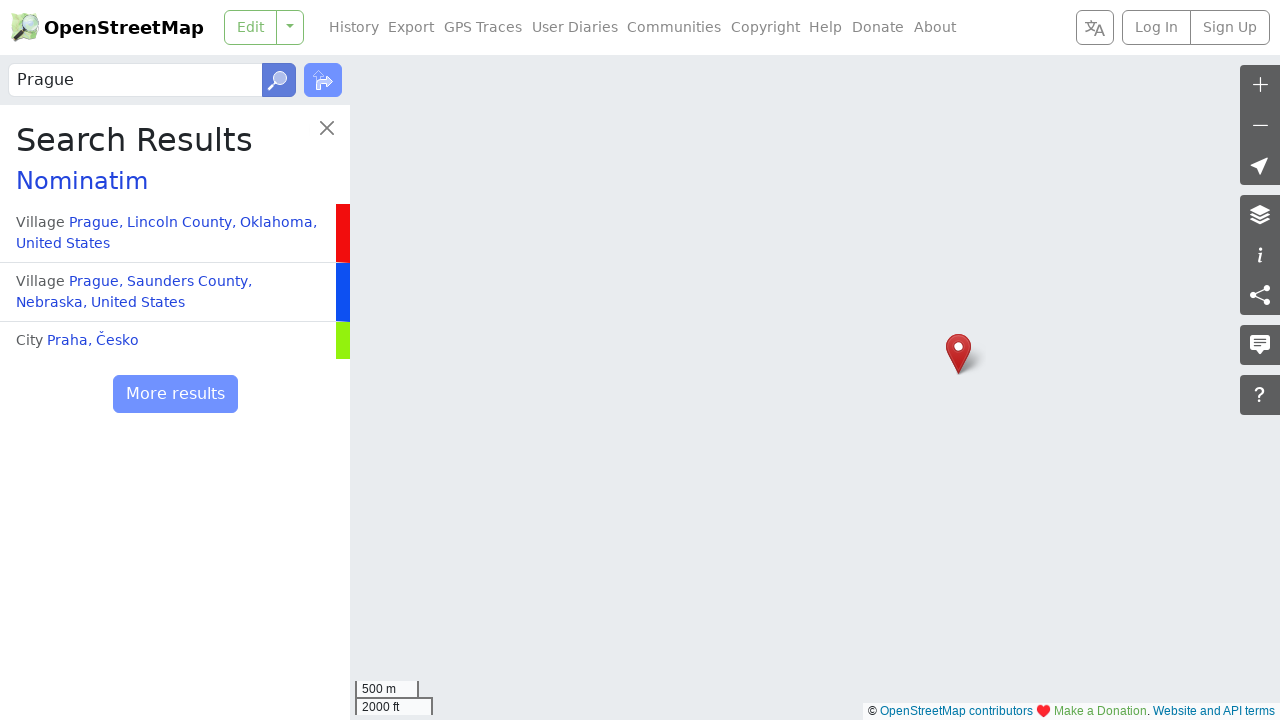